Tests JavaScript confirm alert handling by clicking a button to trigger a confirm dialog and dismissing it

Starting URL: https://selenium08.blogspot.com/2019/07/alert-test.html

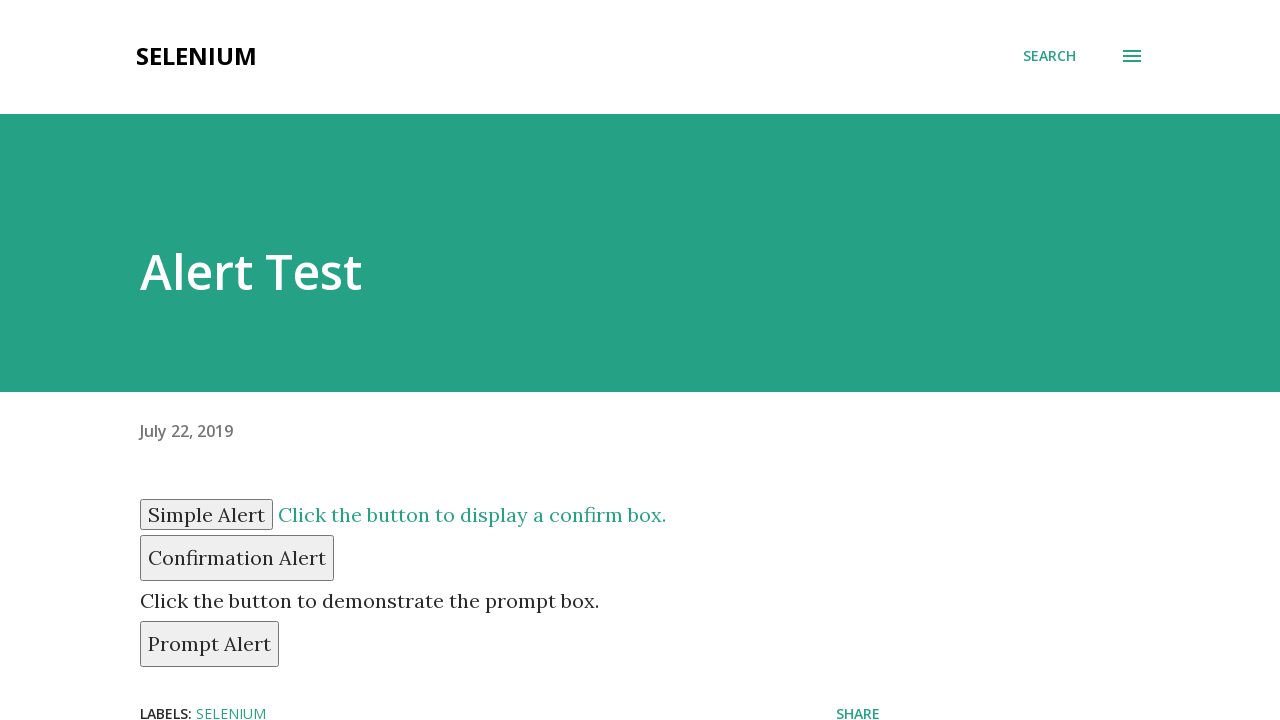

Clicked confirm button to trigger JavaScript confirm dialog at (237, 558) on xpath=//*[@id='confirm']
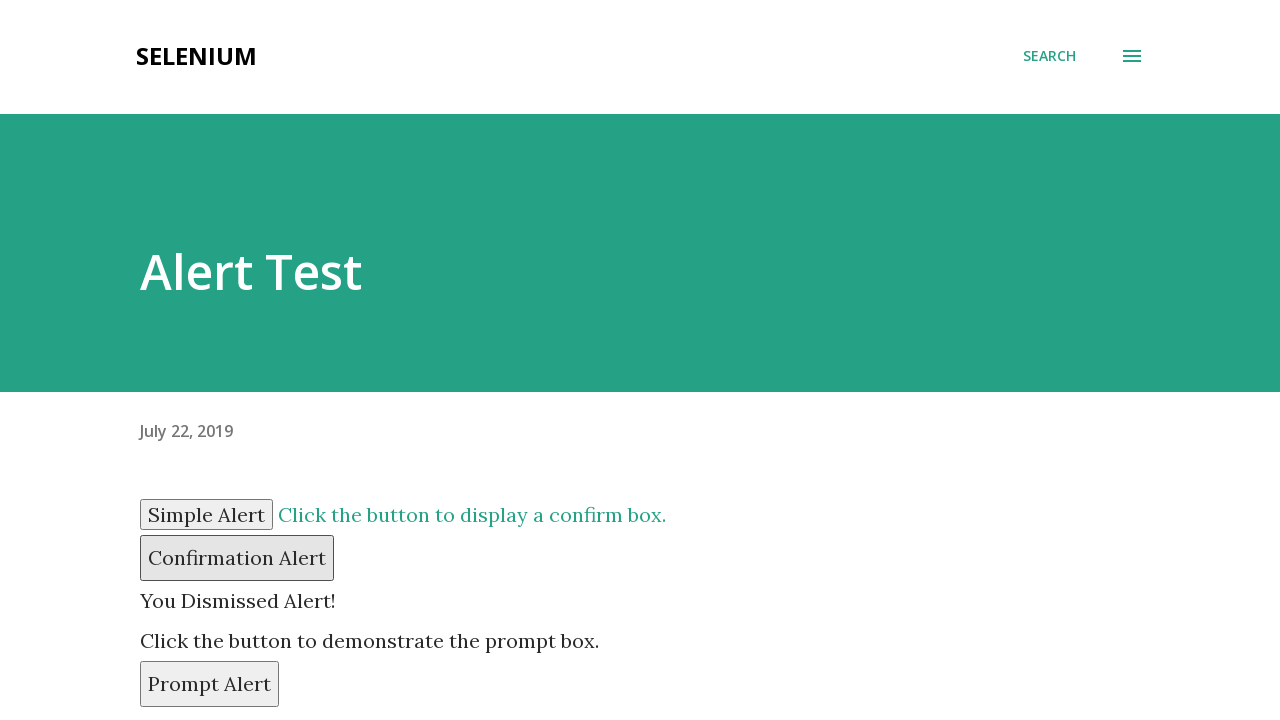

Set up dialog handler to dismiss alerts
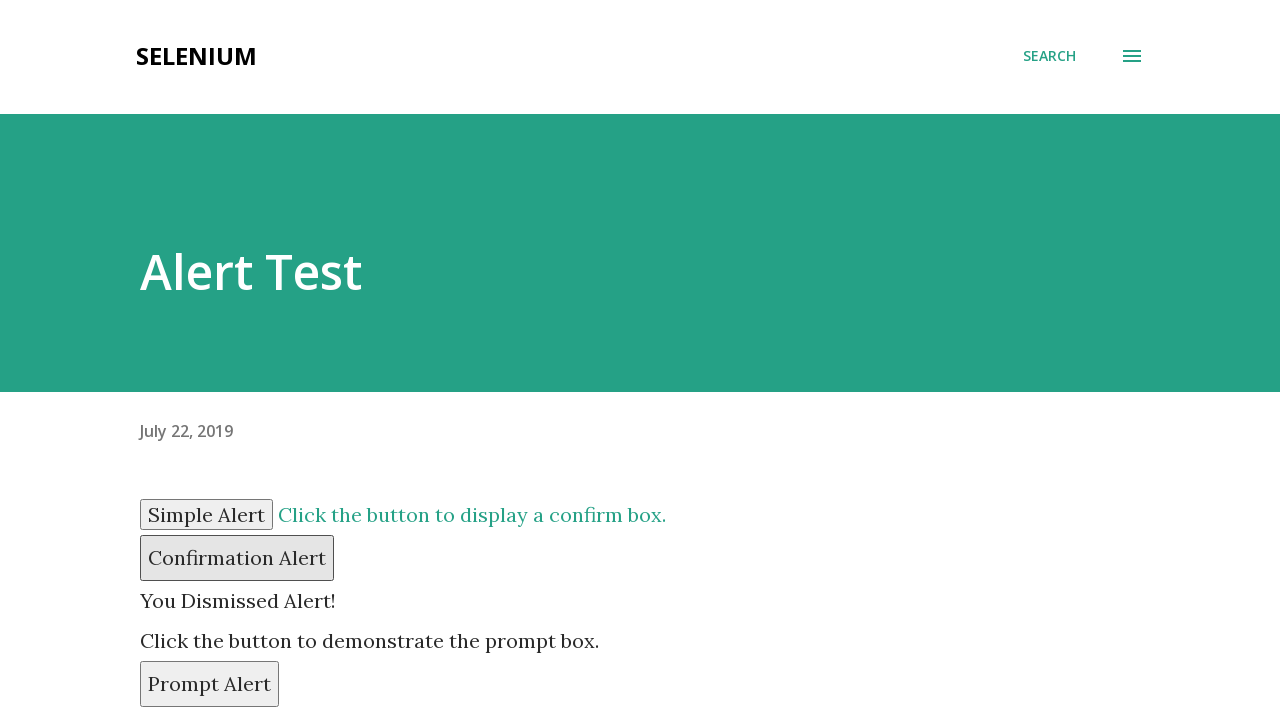

Set up one-time dialog handler to dismiss the confirm dialog
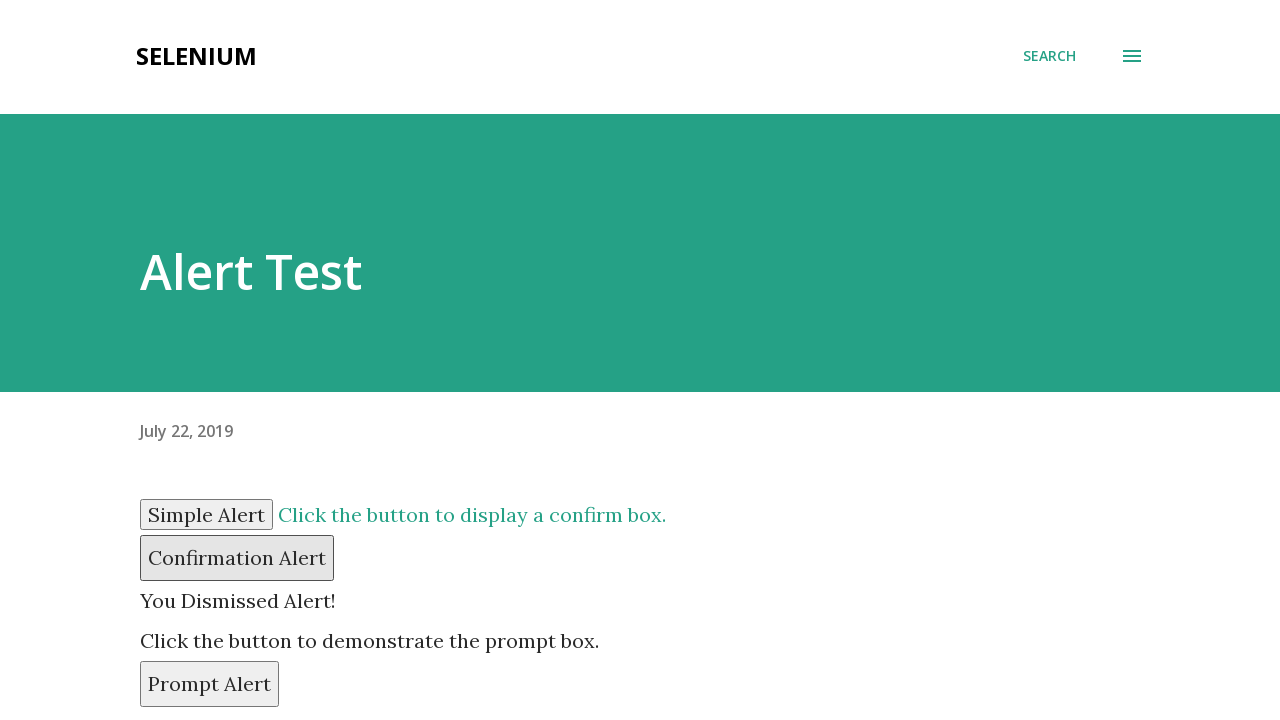

Clicked confirm button to trigger the confirm dialog at (237, 558) on #confirm
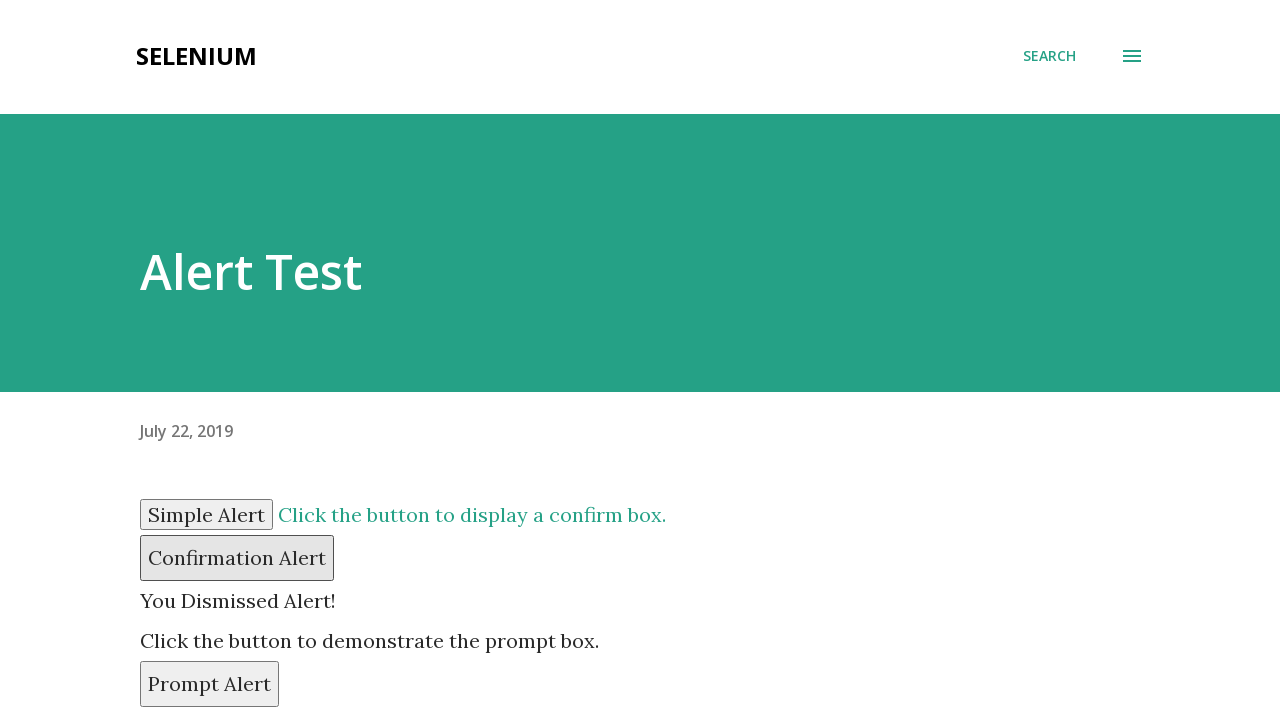

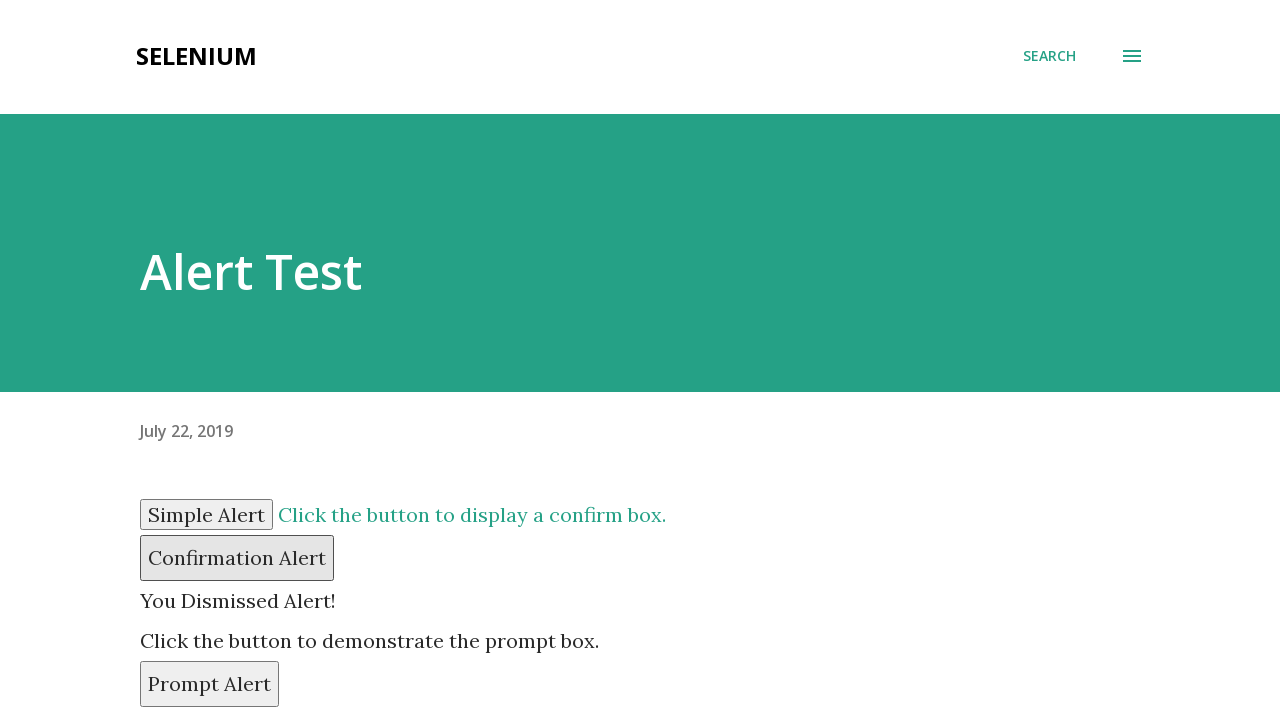